Navigates to Newegg search results page for "b580" products and verifies that product listings with item titles and pricing information are displayed.

Starting URL: https://www.newegg.com/p/pl?d=b580

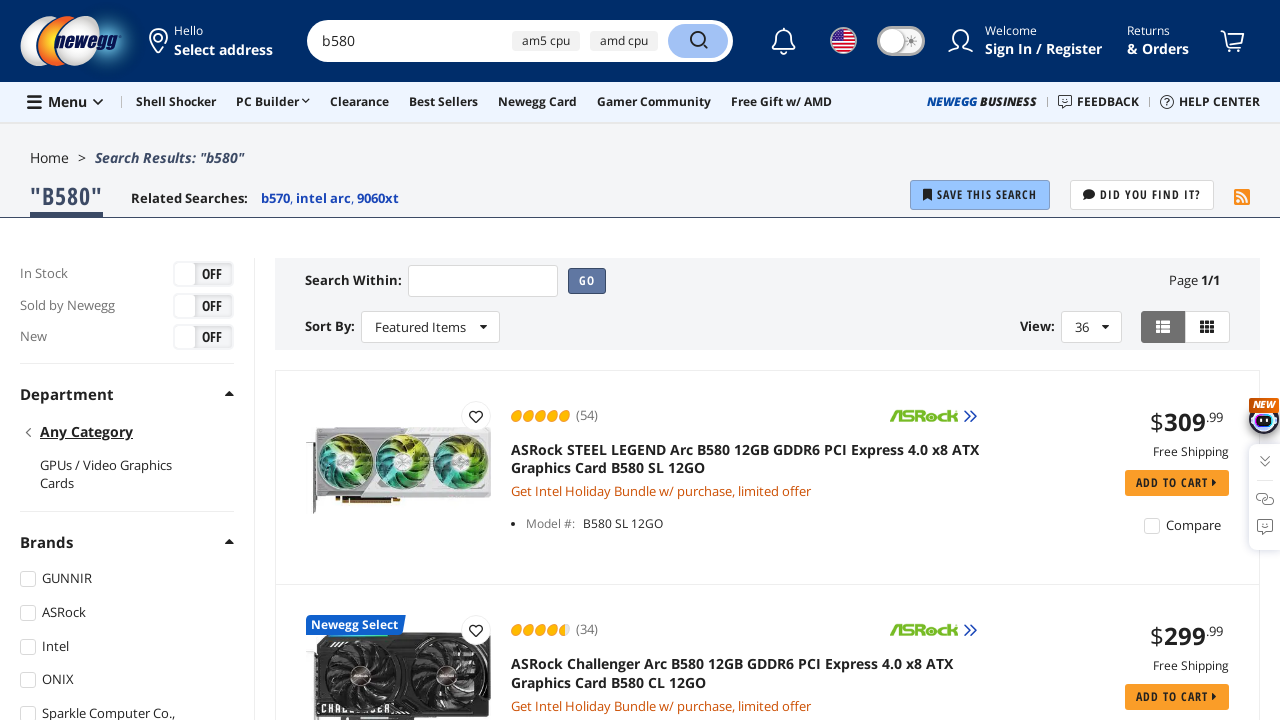

Waited for page to reach domcontentloaded state
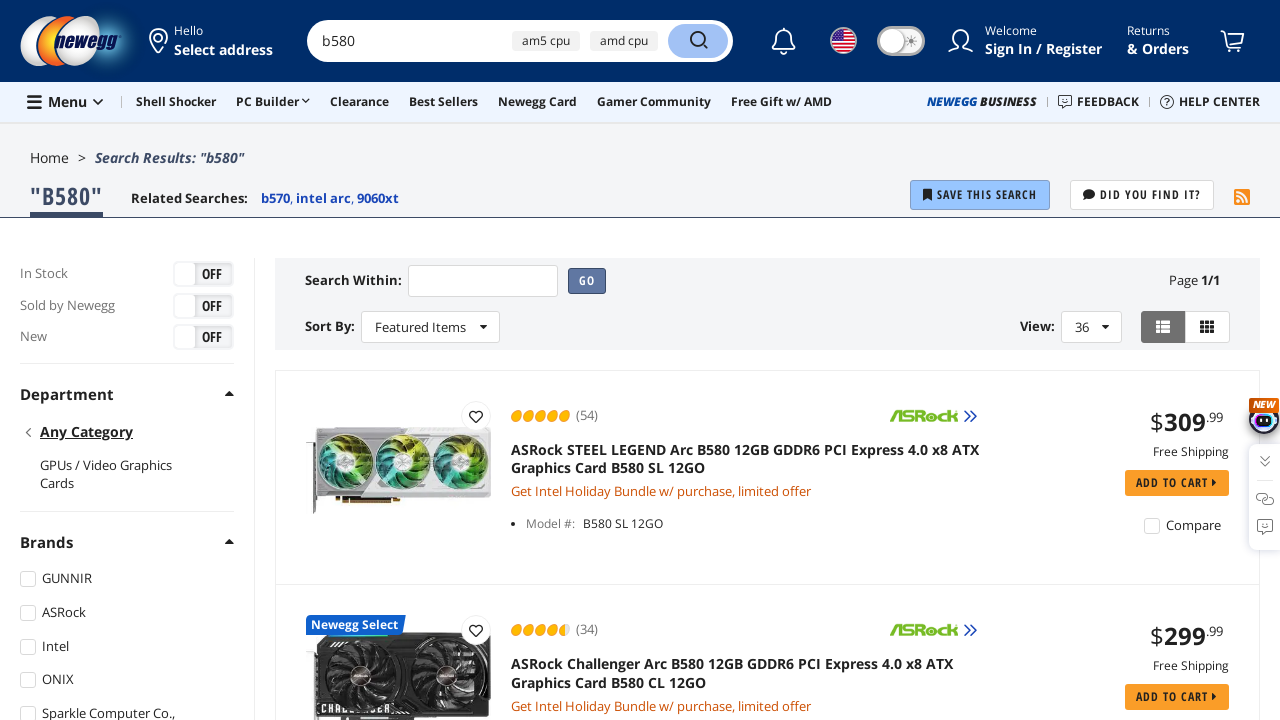

Product item titles (a.item-title) became visible
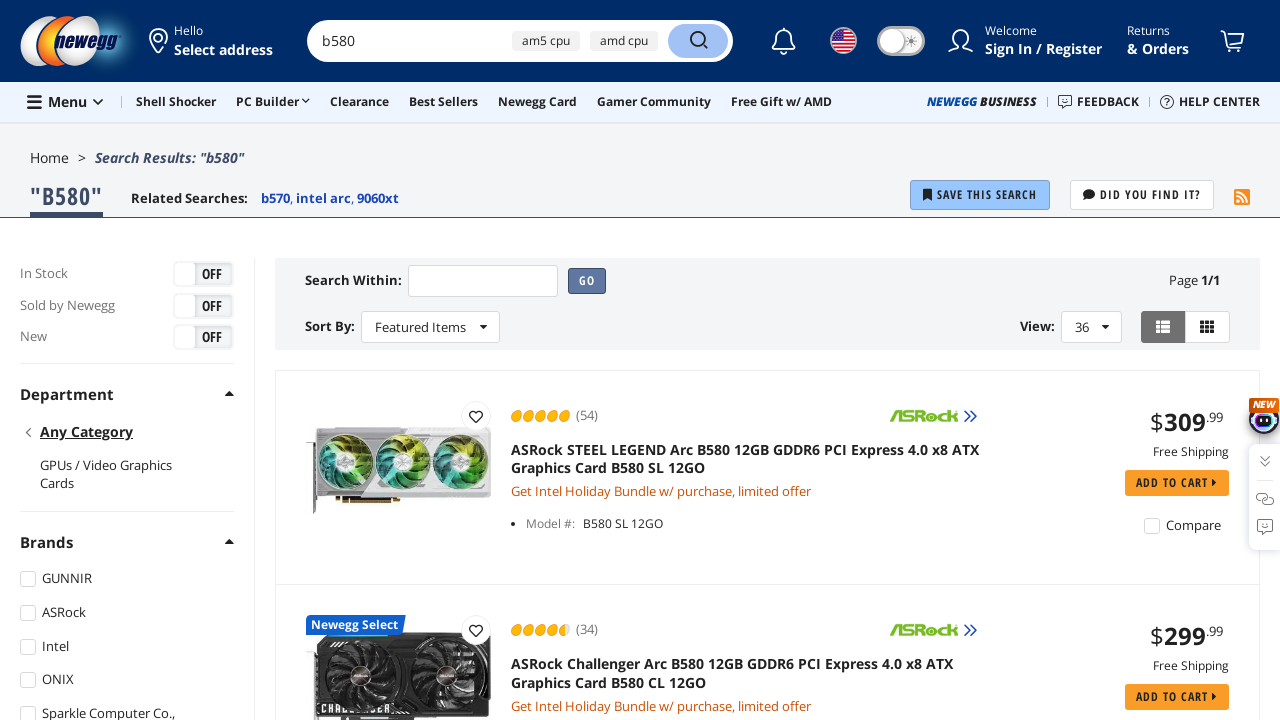

Item button/price areas (div.item-button-area) became visible
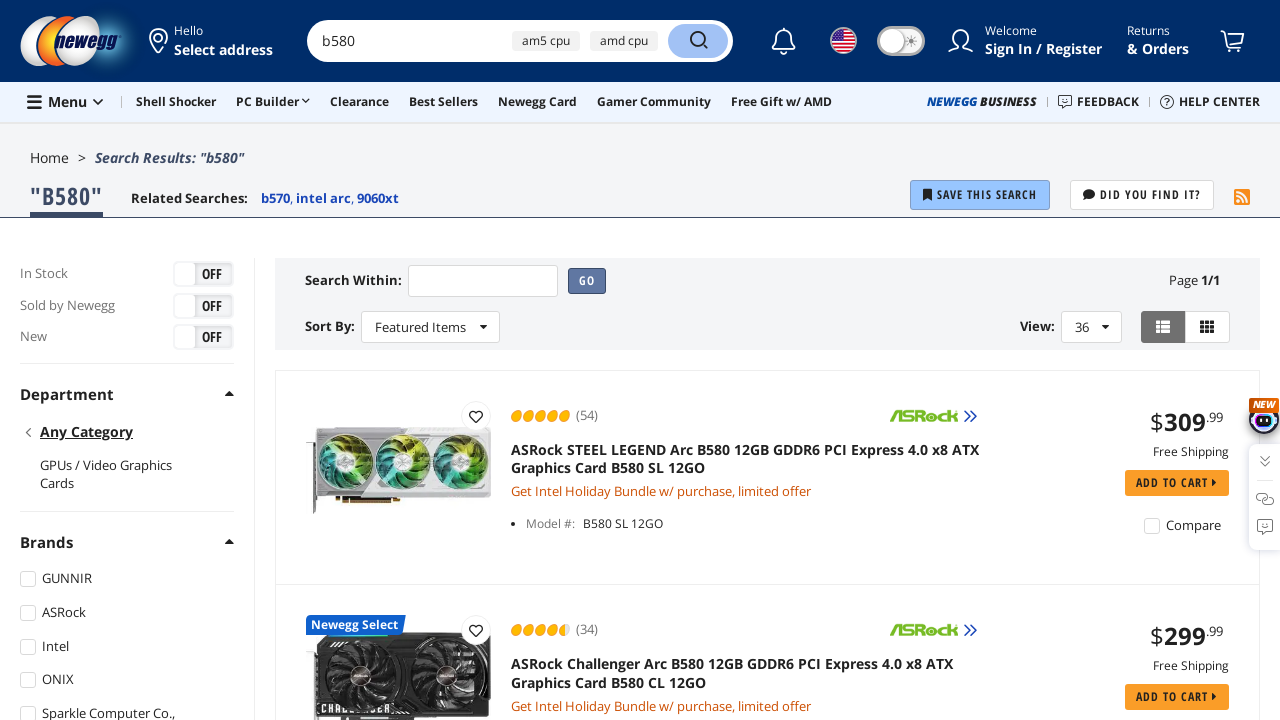

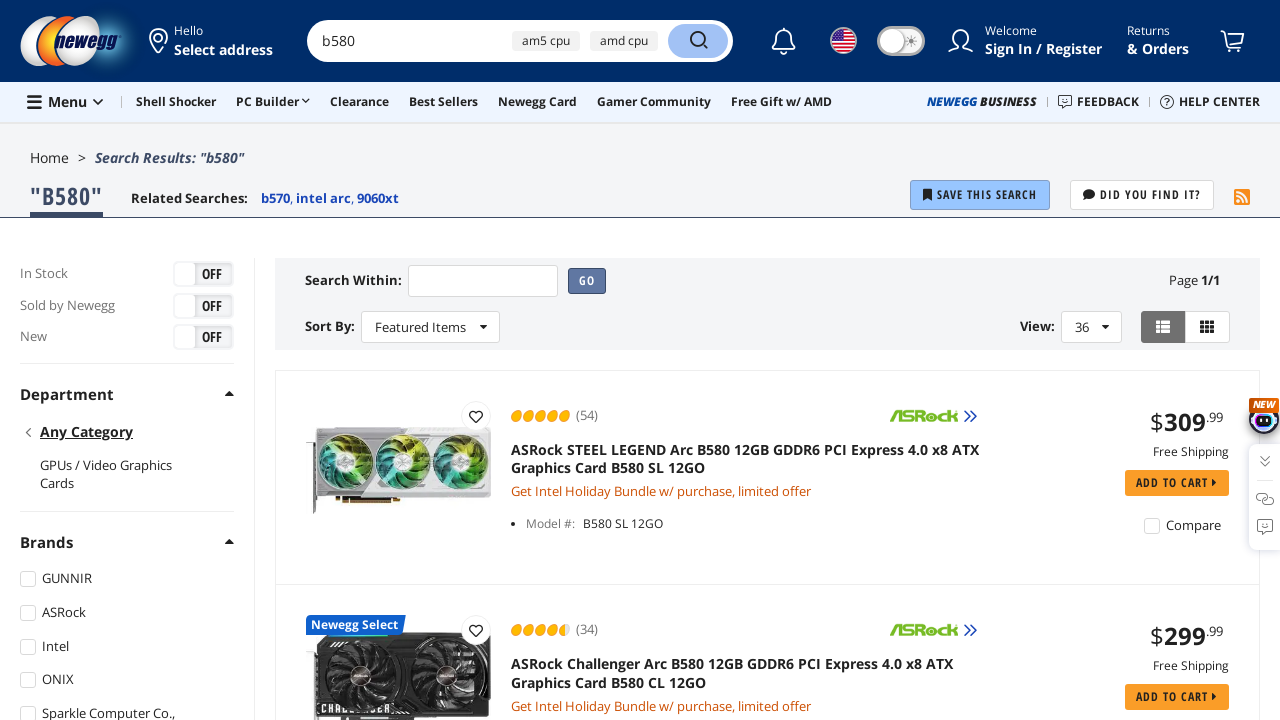